Navigates to a location detection website and maximizes the browser window to view location information.

Starting URL: http://wheremylocation.com/

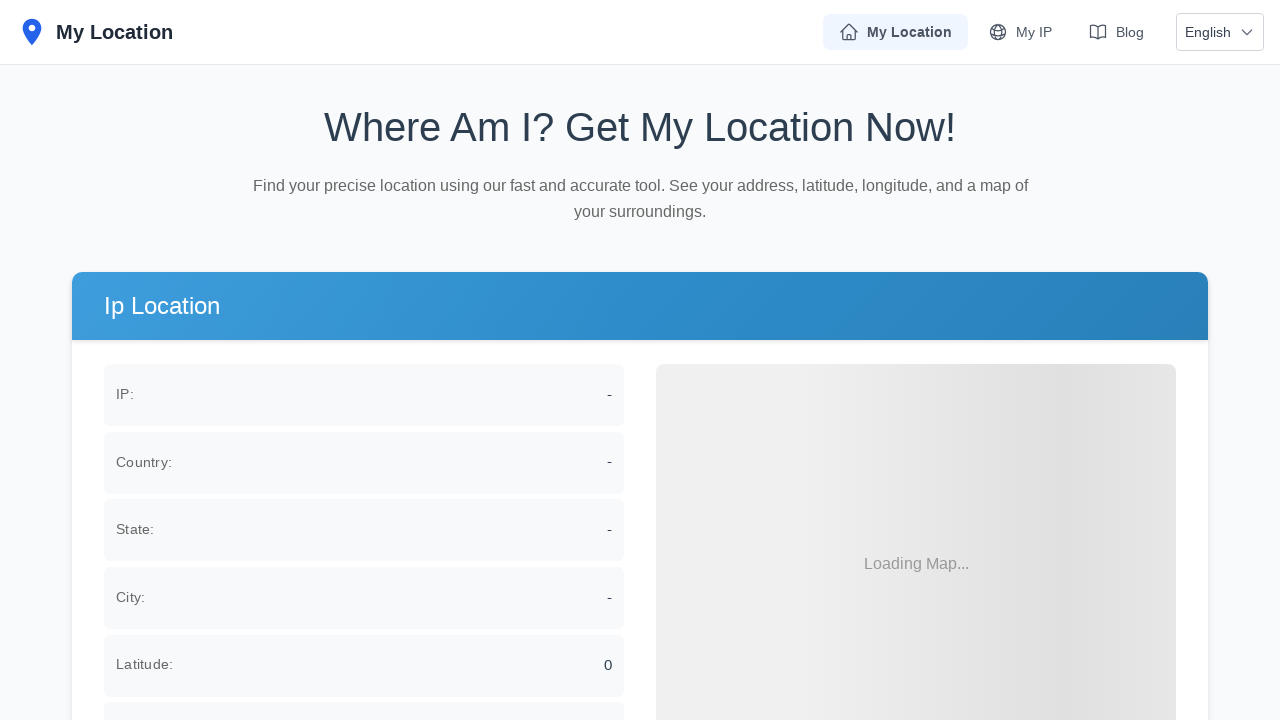

Set viewport to 1920x1080 to maximize browser window
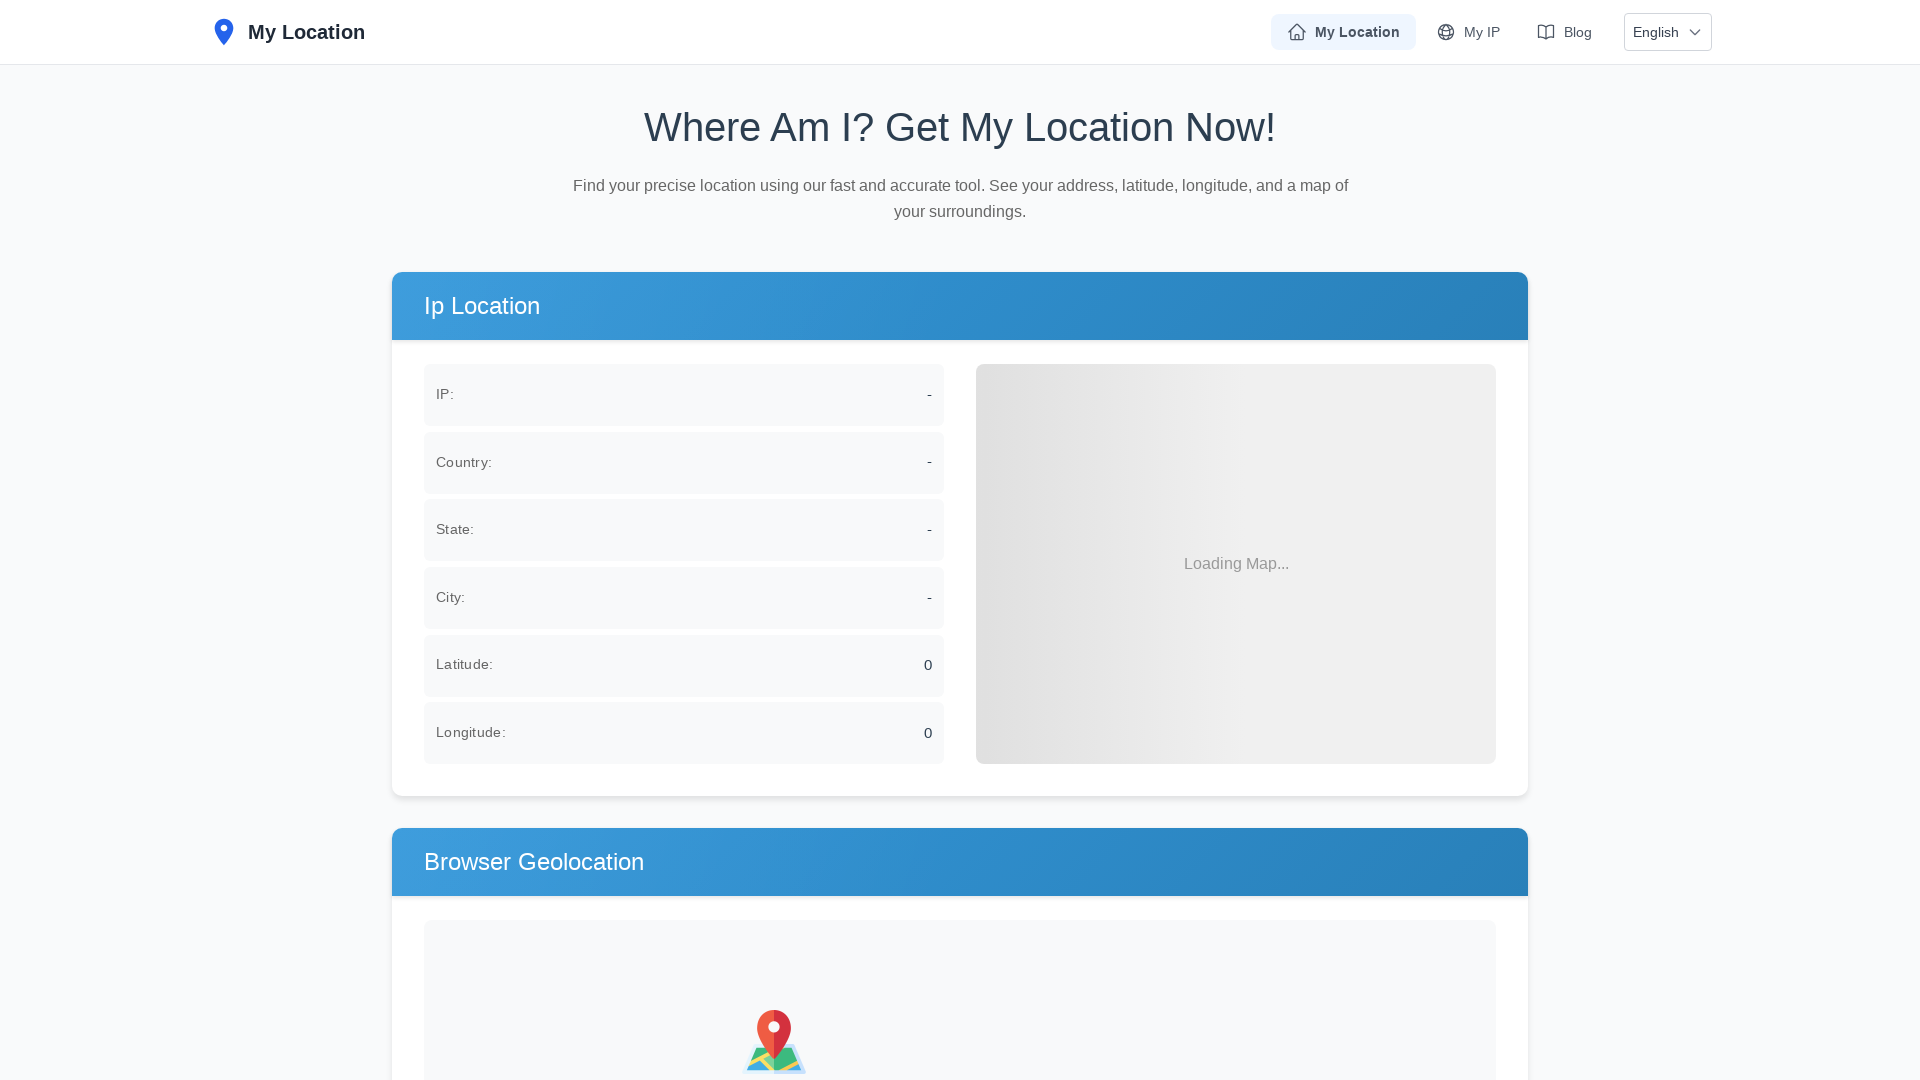

Waited for page to fully load (networkidle state reached)
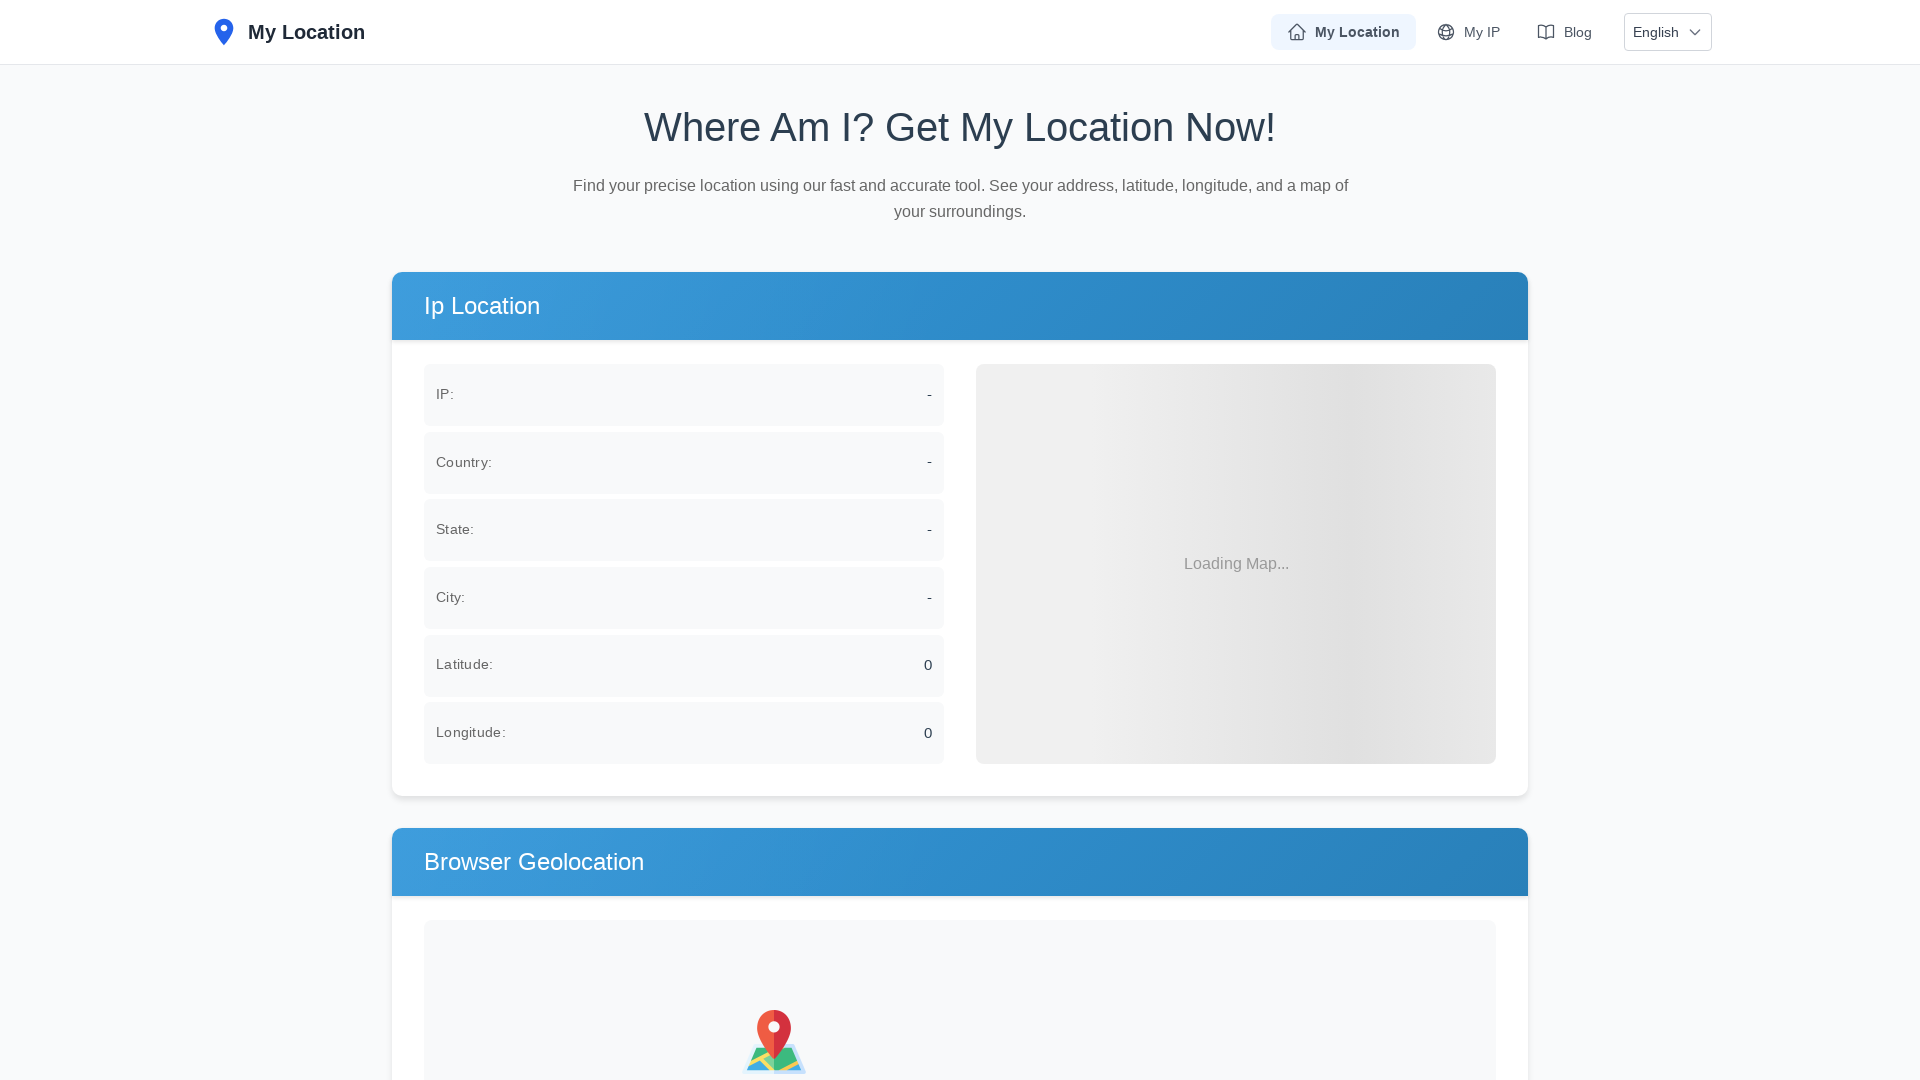

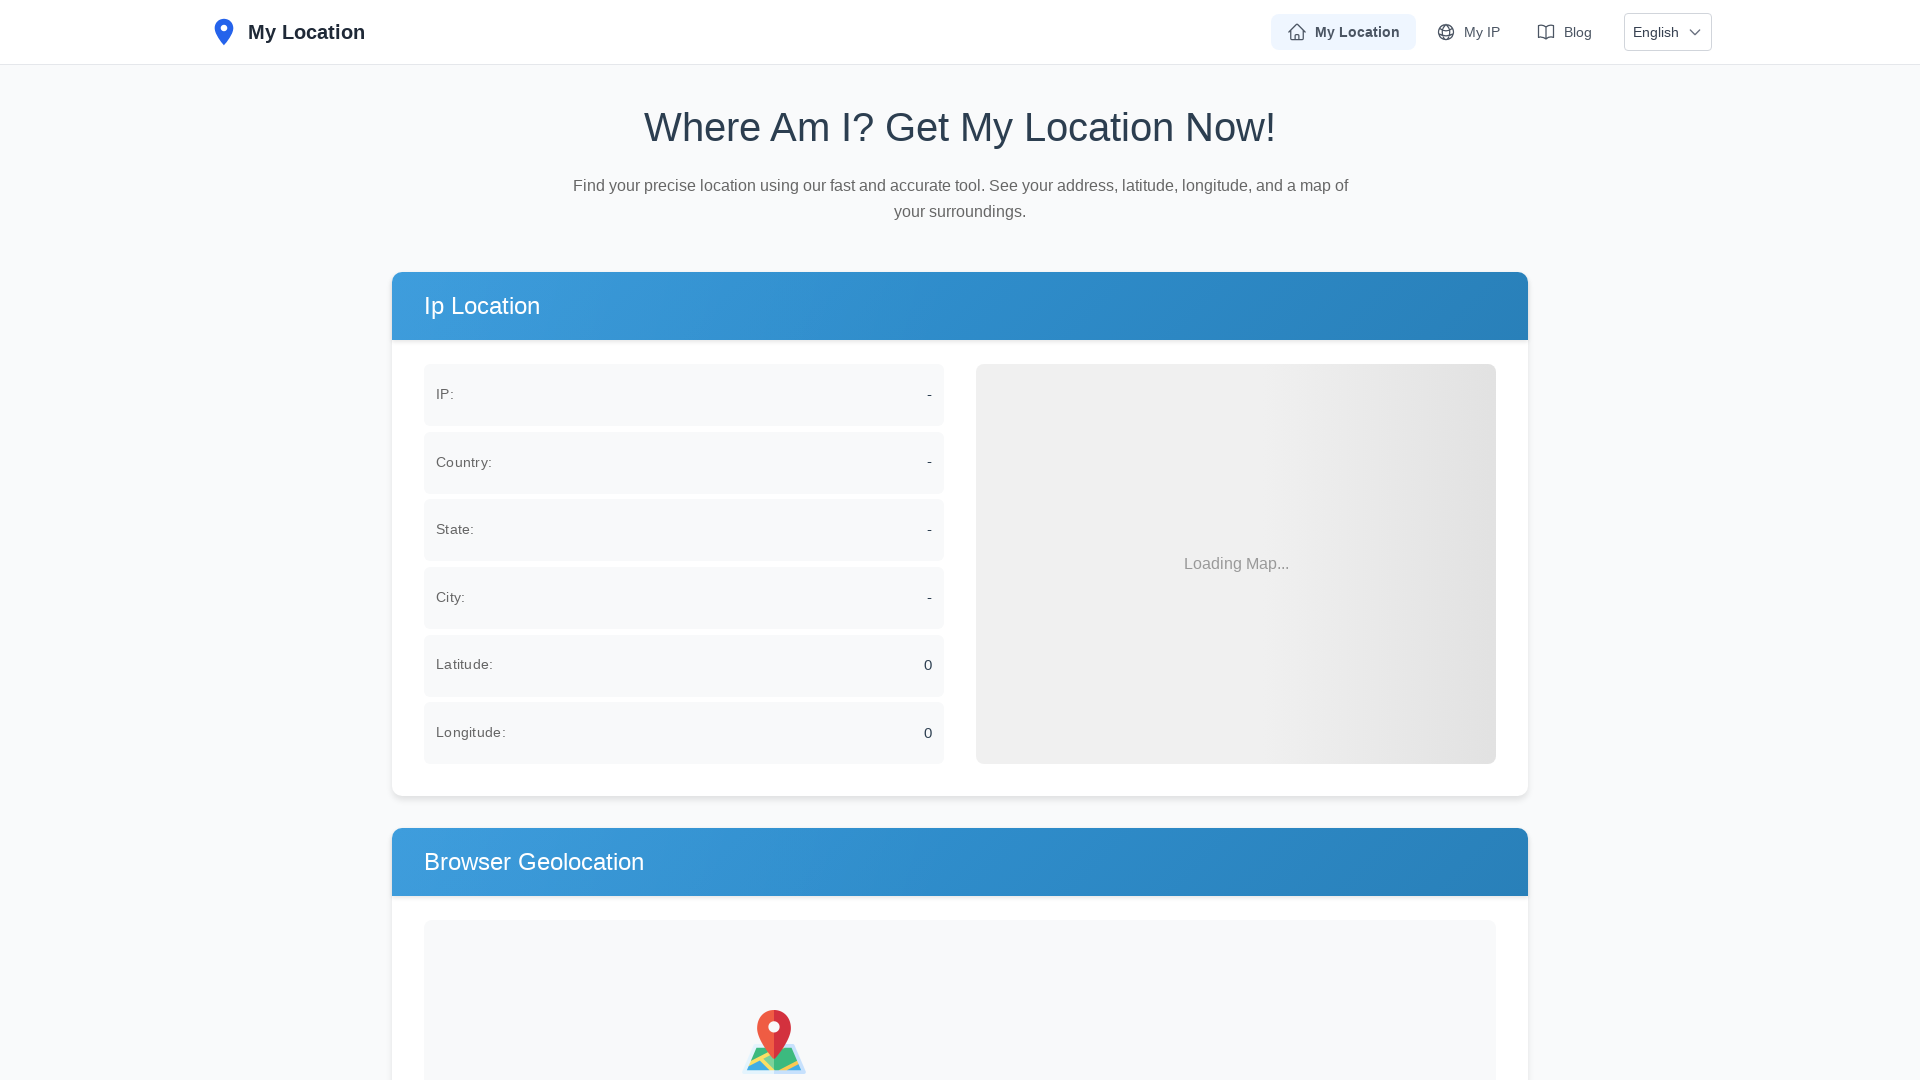